Tests a math quiz form by reading a value from the page, calculating the logarithmic result, filling in the answer, checking required checkboxes, and submitting the form.

Starting URL: http://suninjuly.github.io/math.html

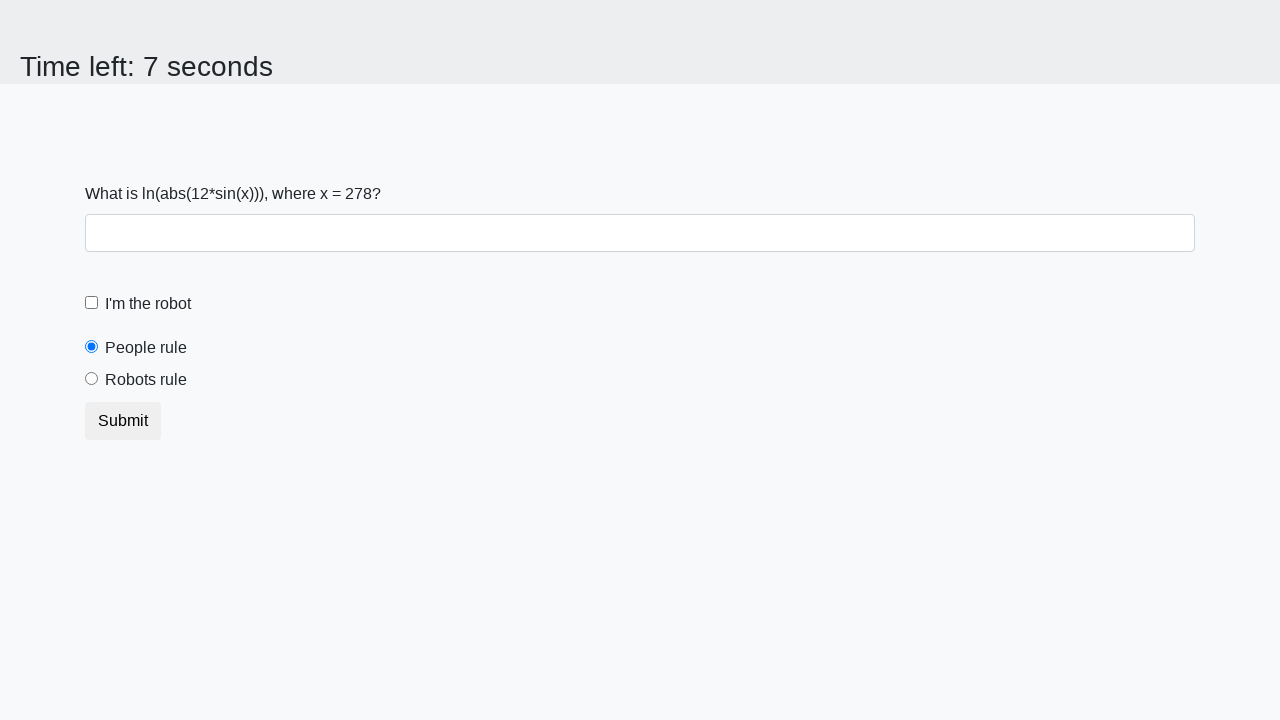

Located the input value element
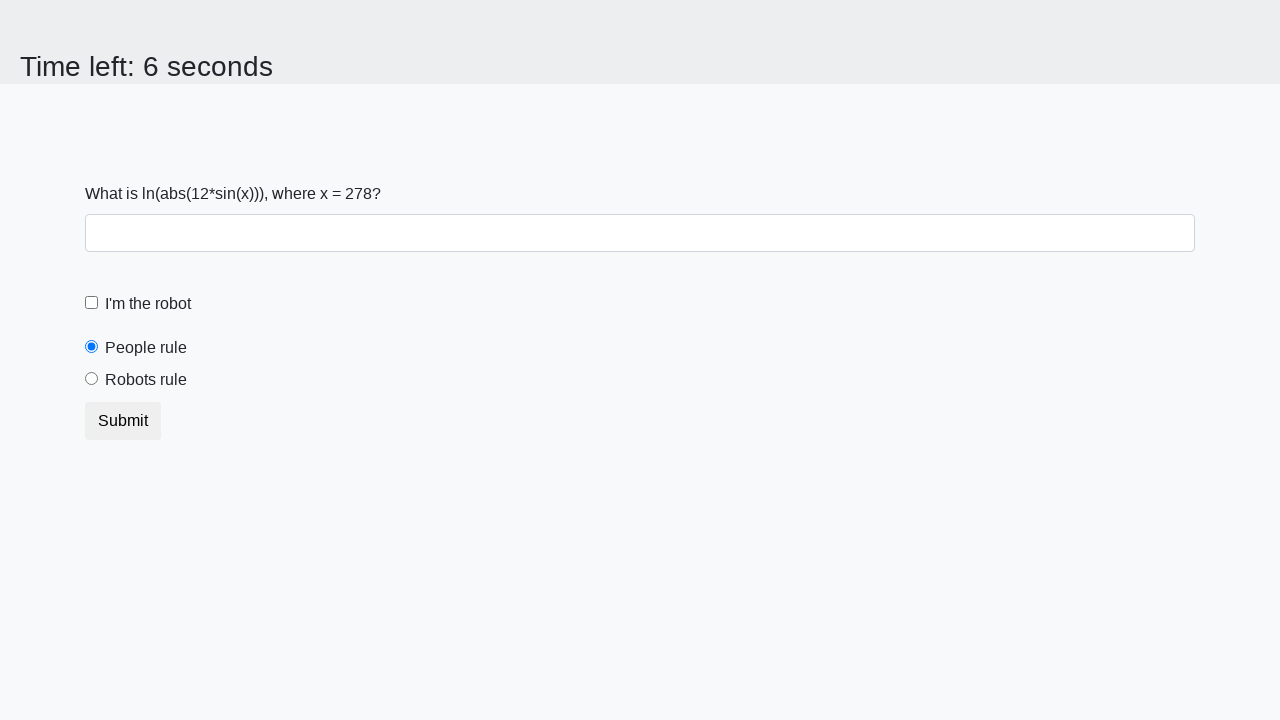

Retrieved input value from page: 278
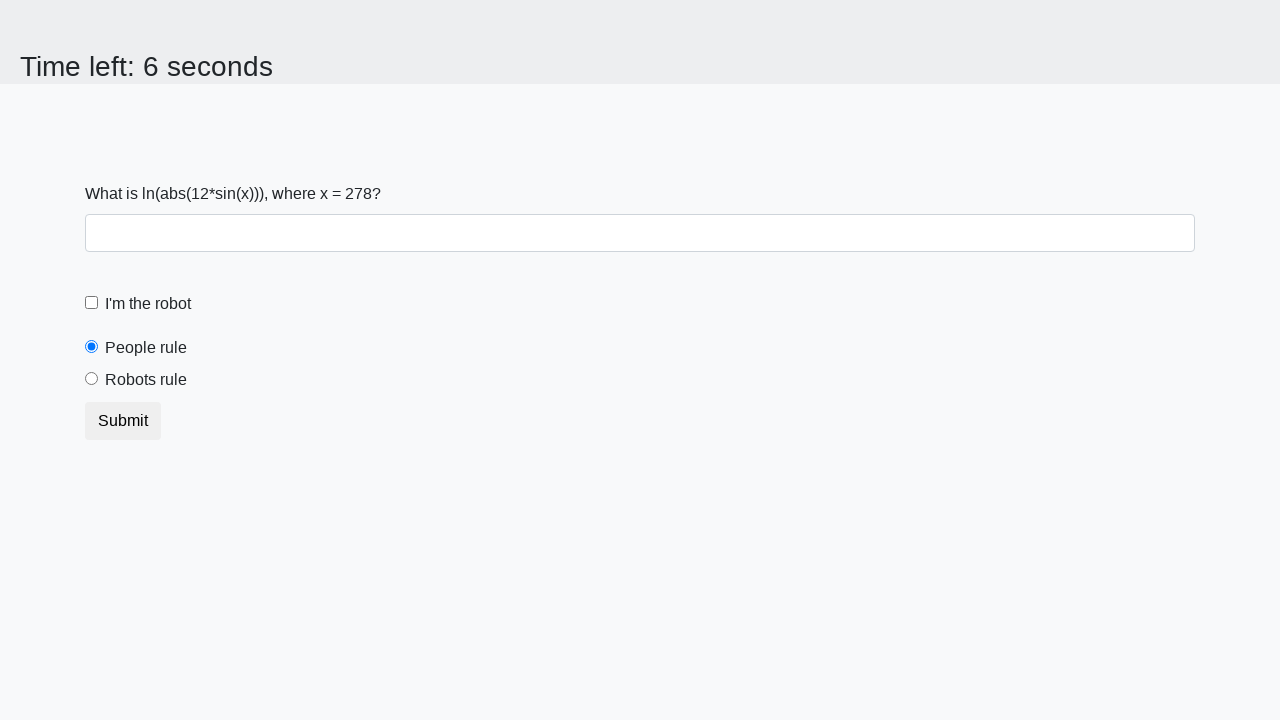

Calculated logarithmic result: 2.4844276269237757
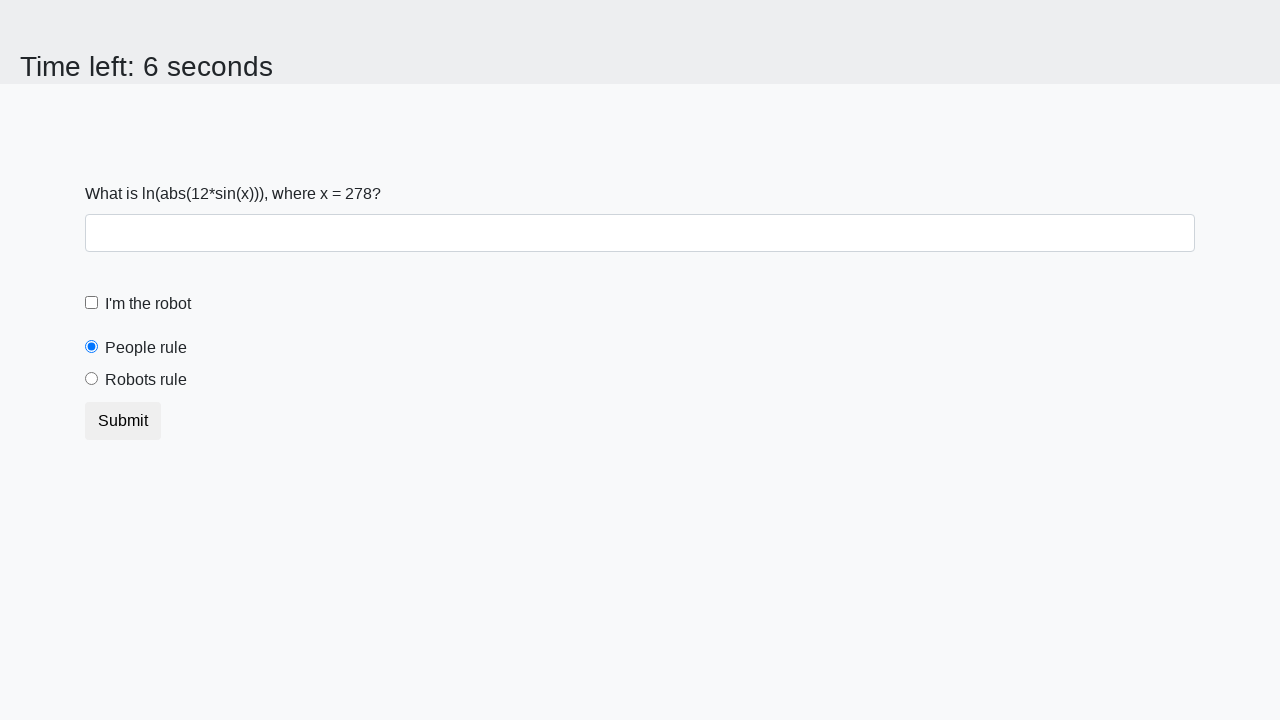

Filled answer field with calculated value: 2.4844276269237757 on #answer
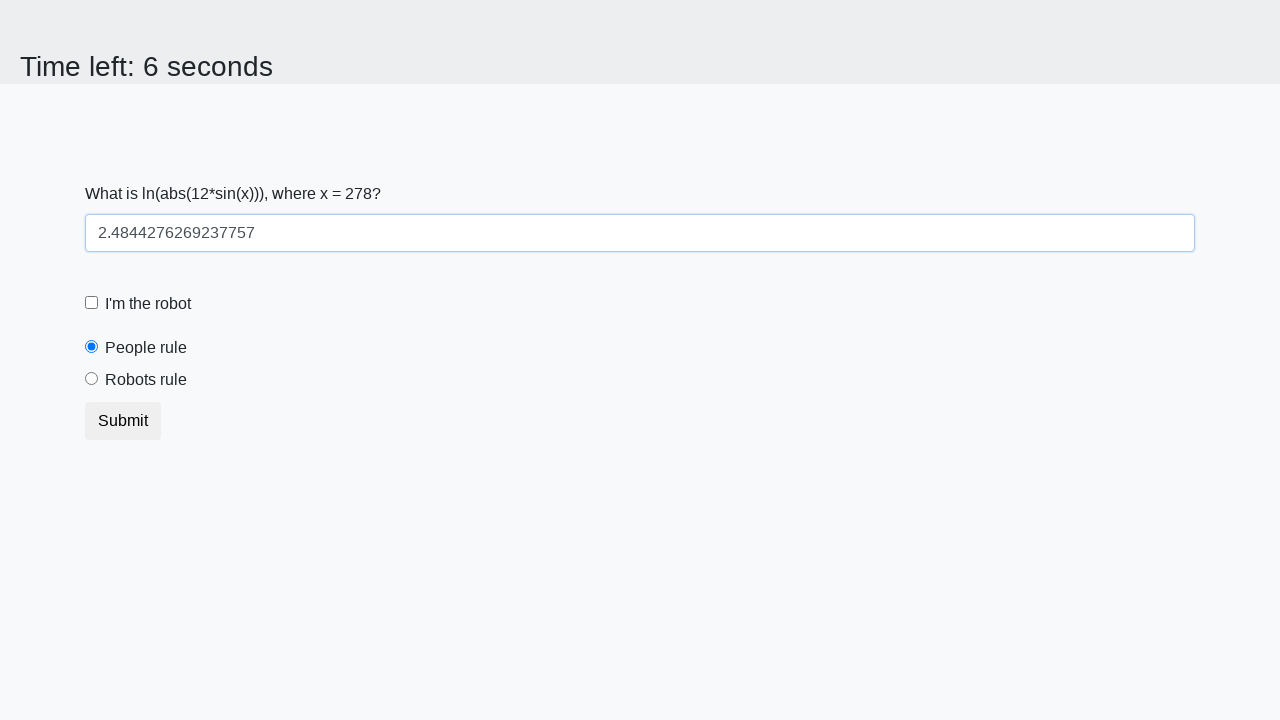

Checked the robot checkbox at (148, 304) on label[for='robotCheckbox']
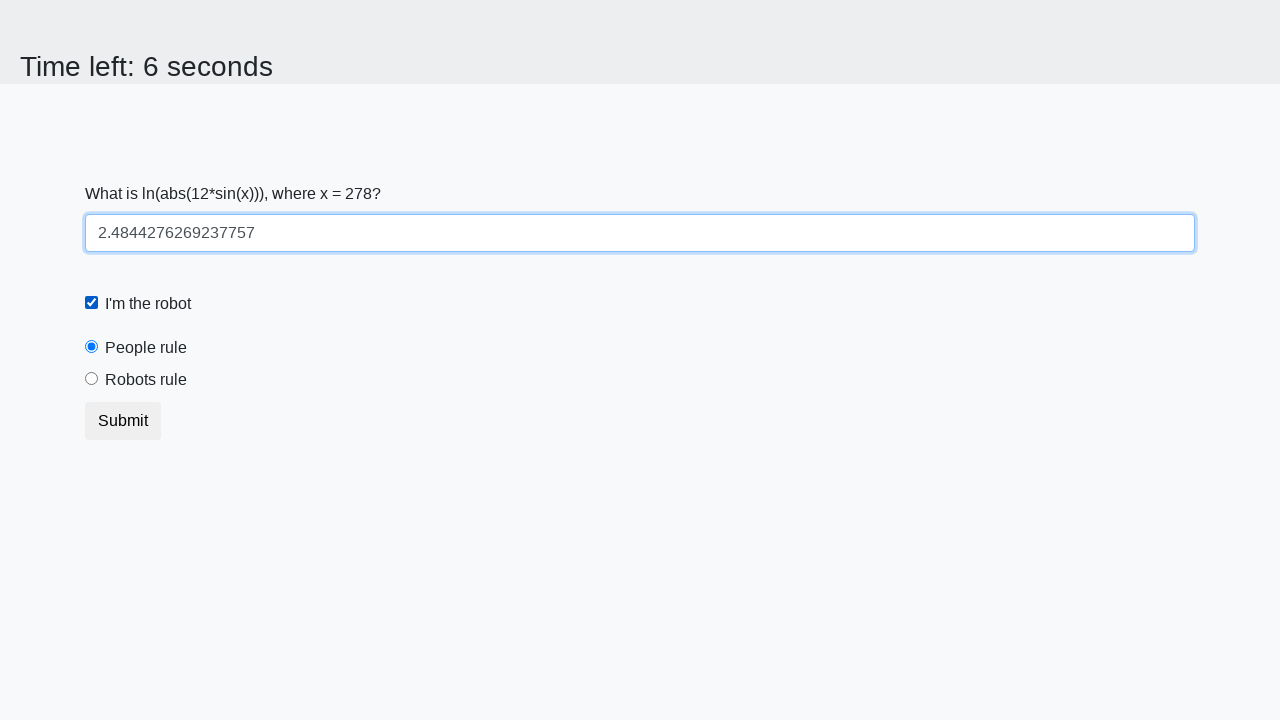

Selected the robots rule radio button at (146, 380) on label[for='robotsRule']
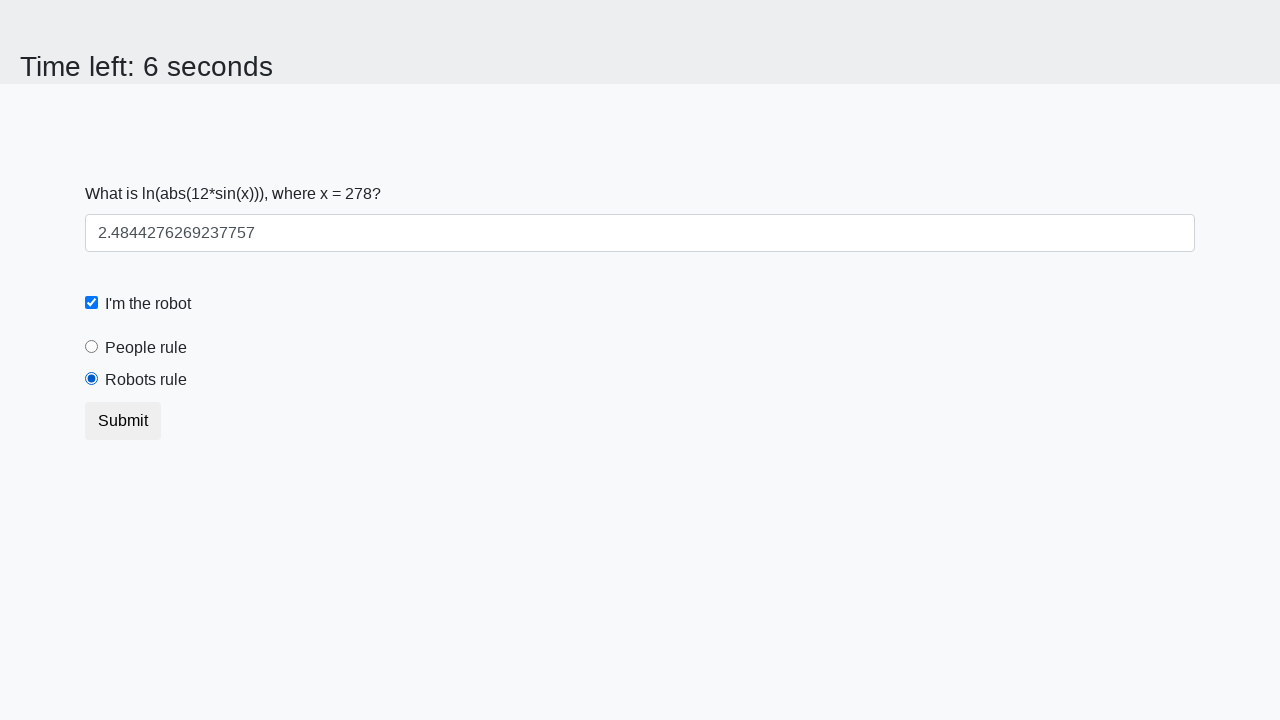

Clicked the submit button at (123, 421) on .btn.btn-default
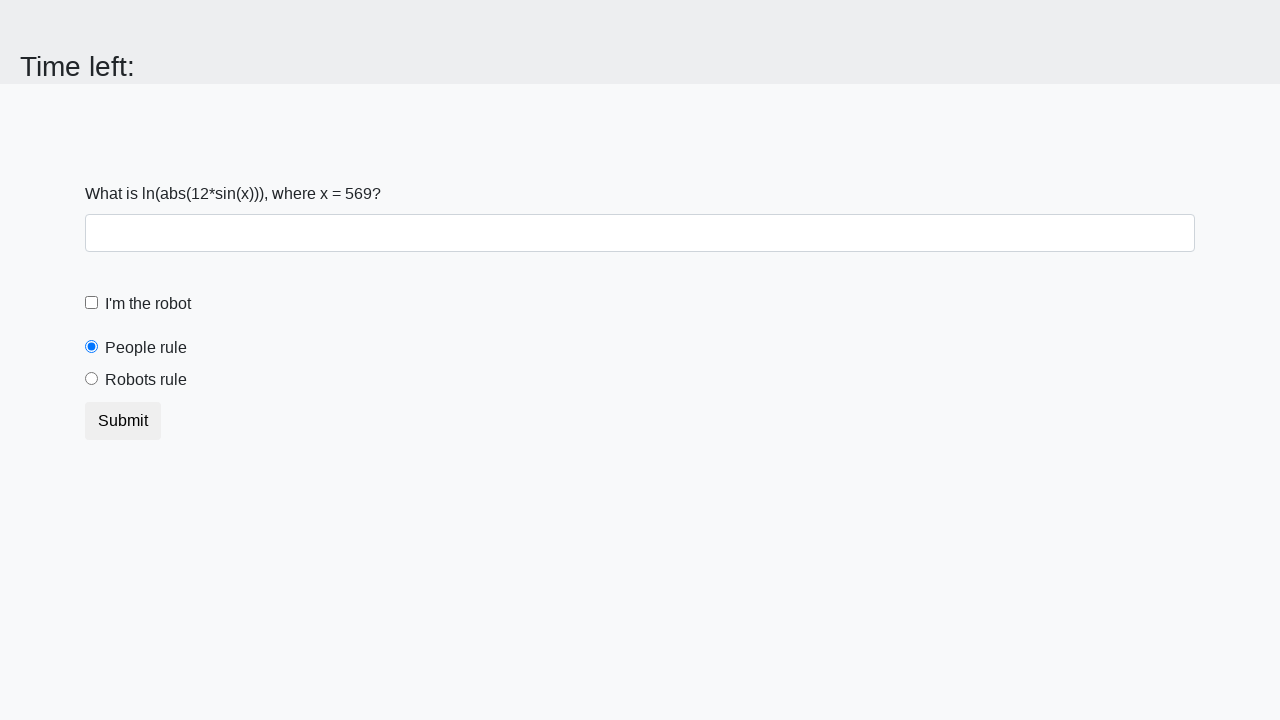

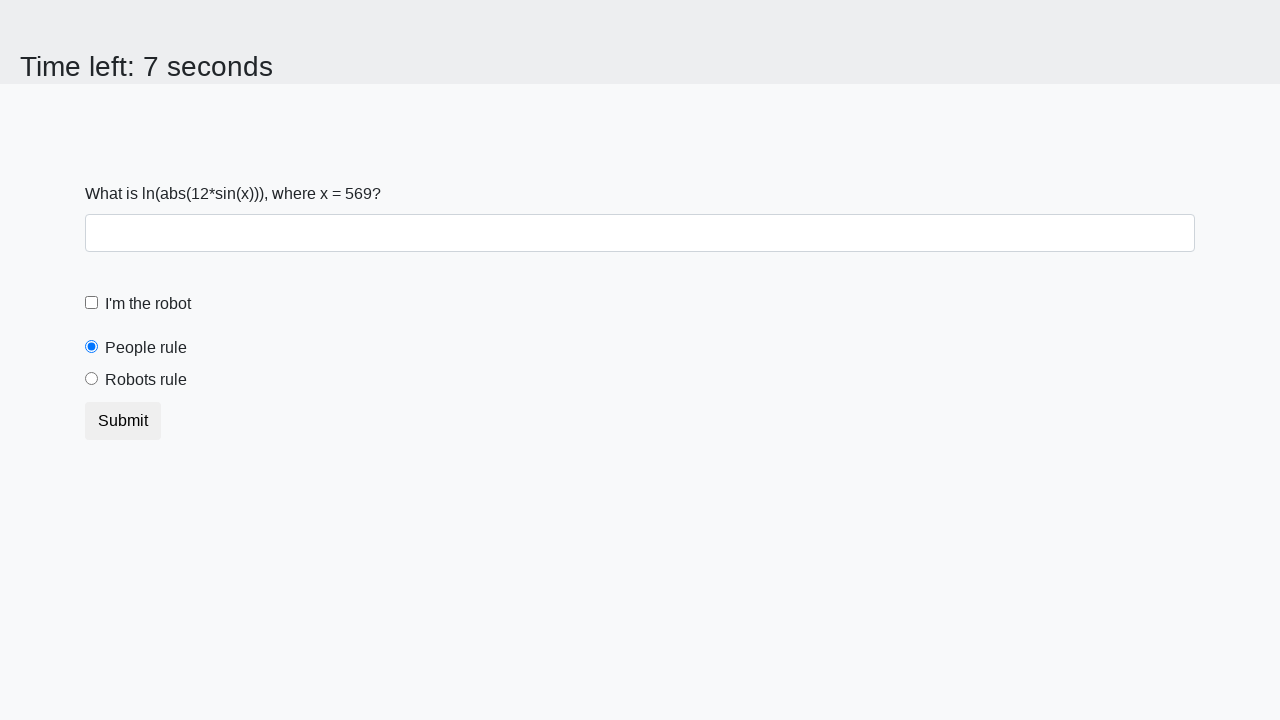